Tests interaction with various input elements including color picker and email input field

Starting URL: https://www.selenium.dev/selenium/web/inputs.html

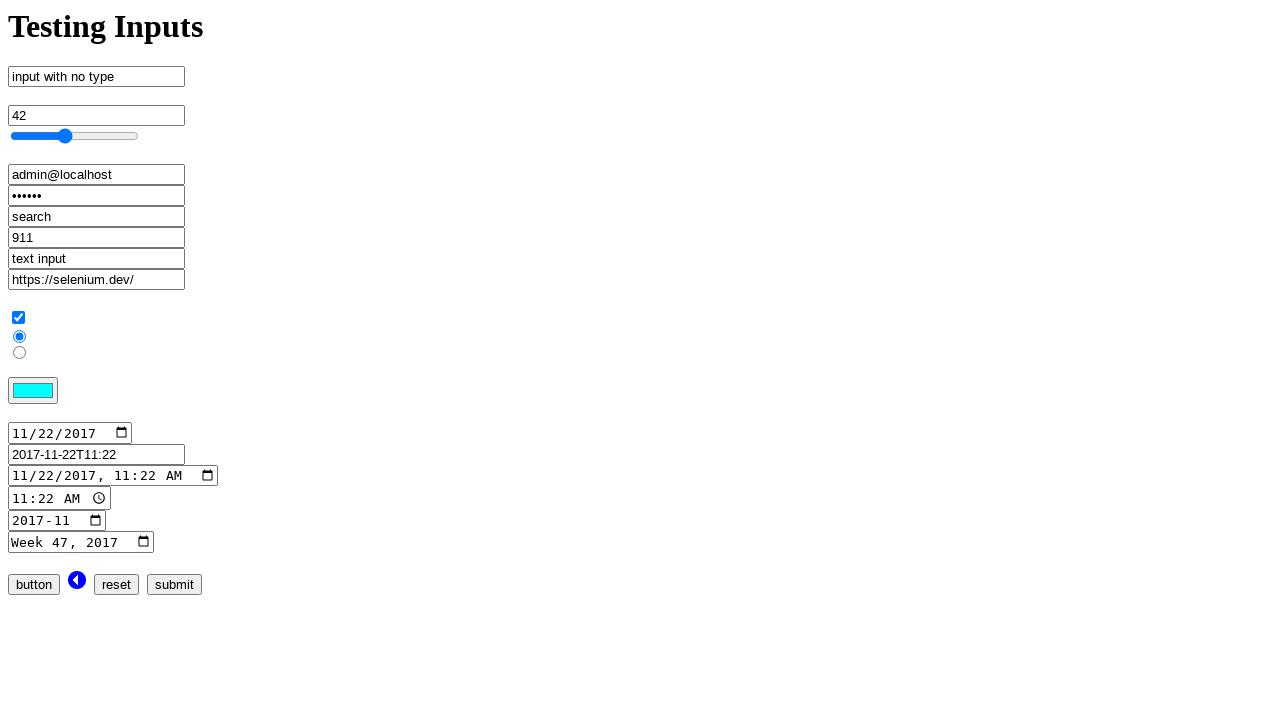

Clicked on color input element at (33, 391) on input[name='color_input']
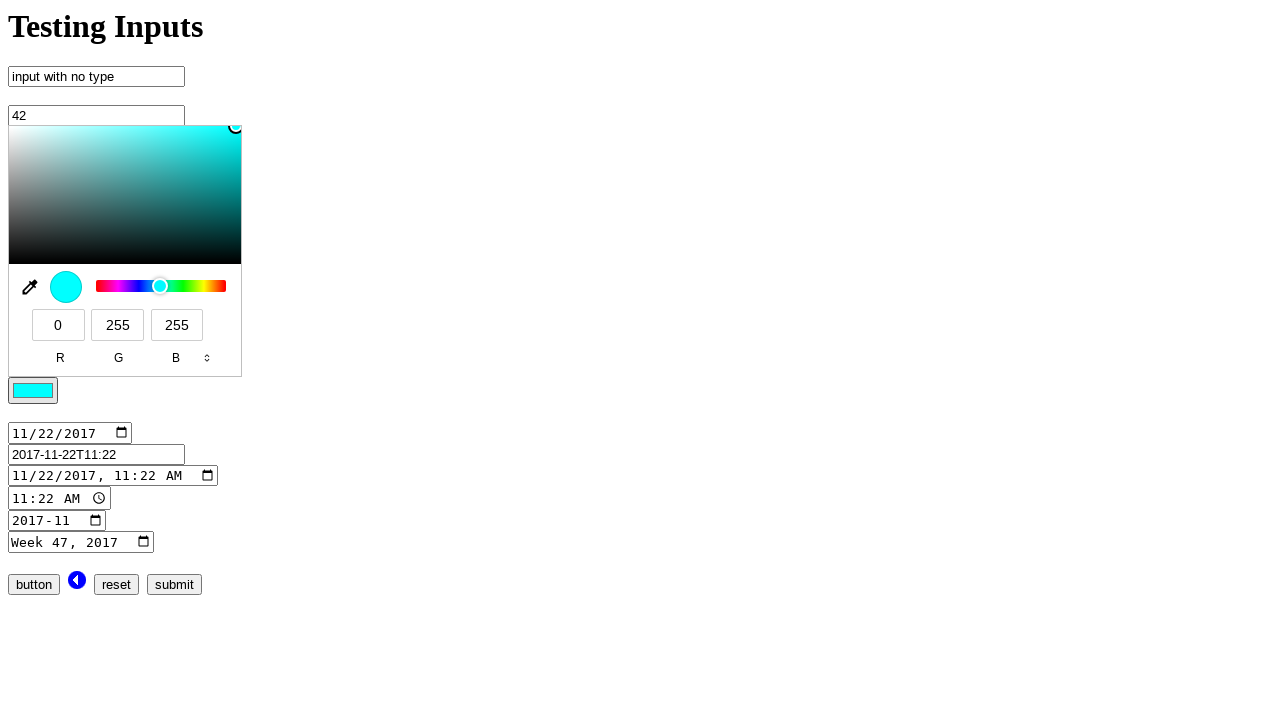

Cleared the email input field on input[name='email_input']
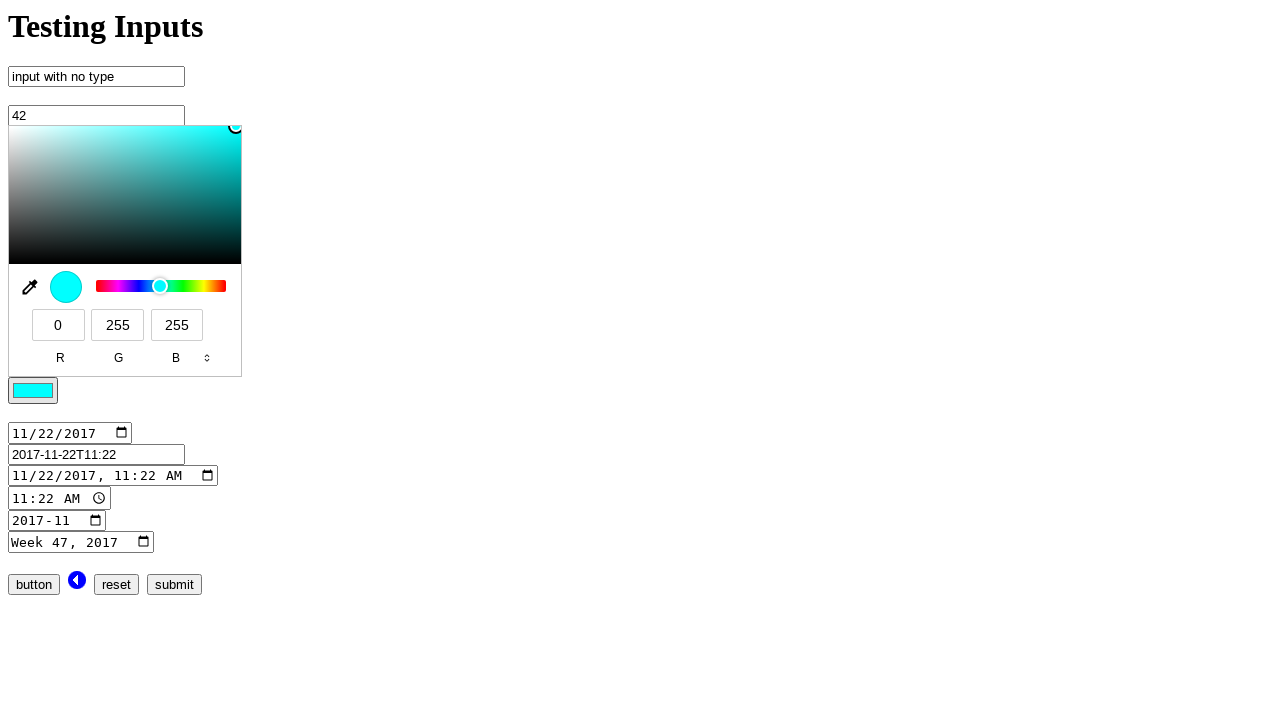

Clicked on email input field at (96, 175) on input[name='email_input']
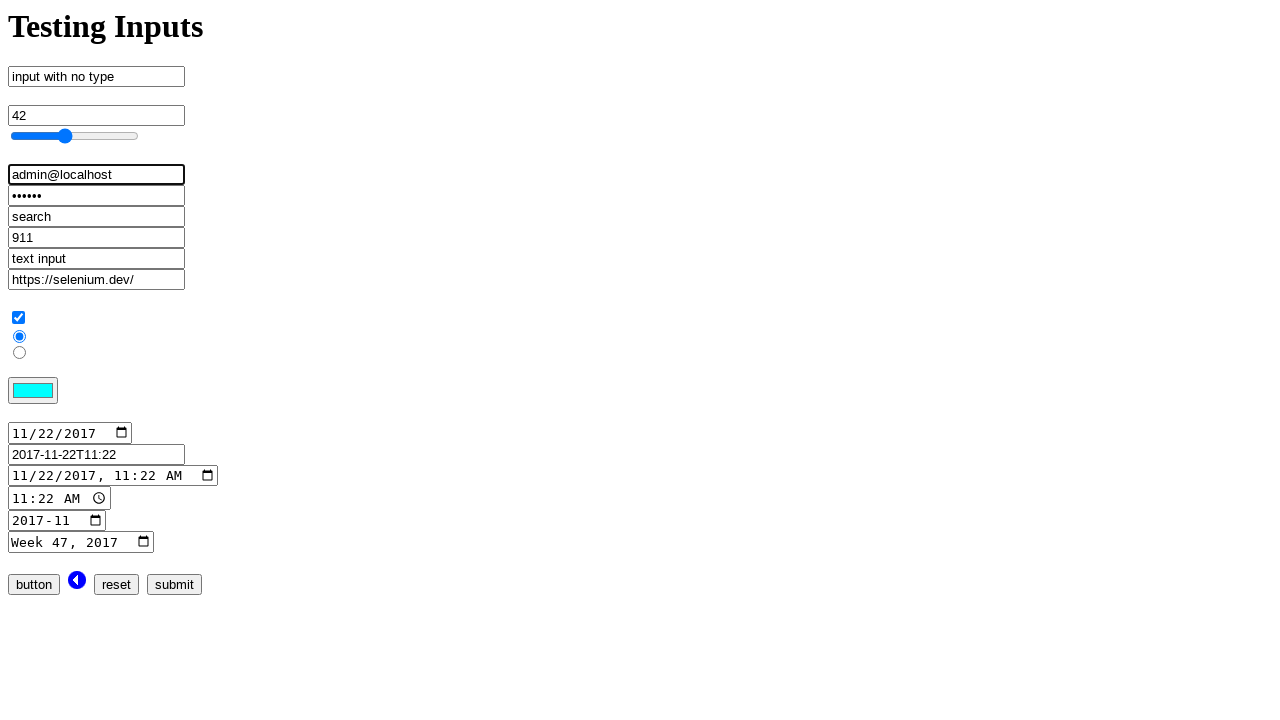

Filled email input field with 'admin11@localhost.dev' on input[name='email_input']
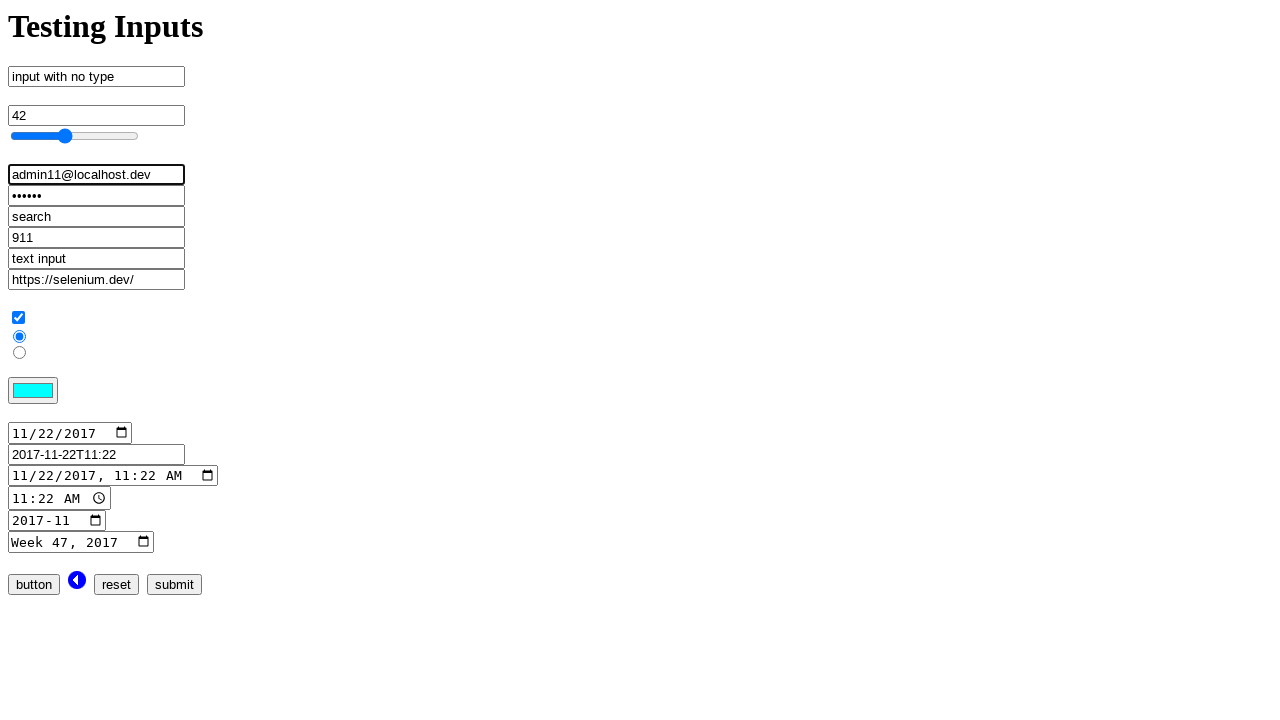

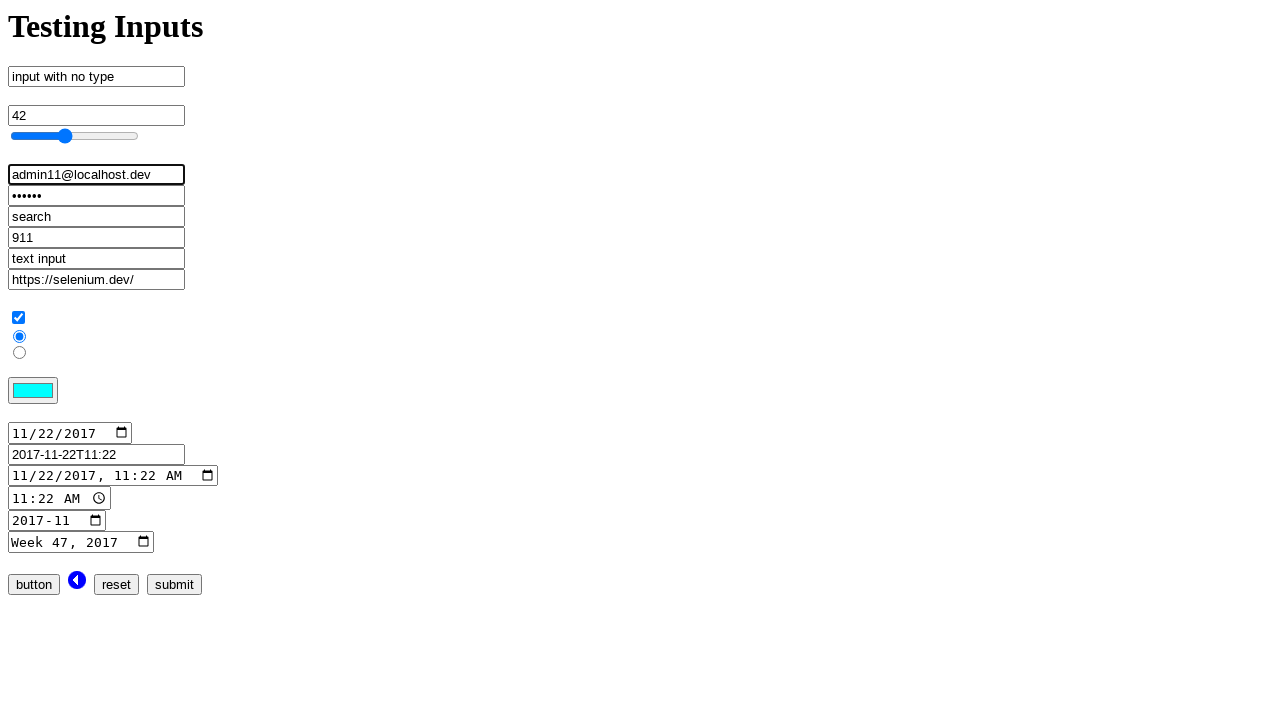